Tests navigation and content extraction from nested iframes by switching between frame-top, frame-left, frame-bottom, frame-right, and frame-middle frames and verifying their text content.

Starting URL: https://the-internet.herokuapp.com/frames

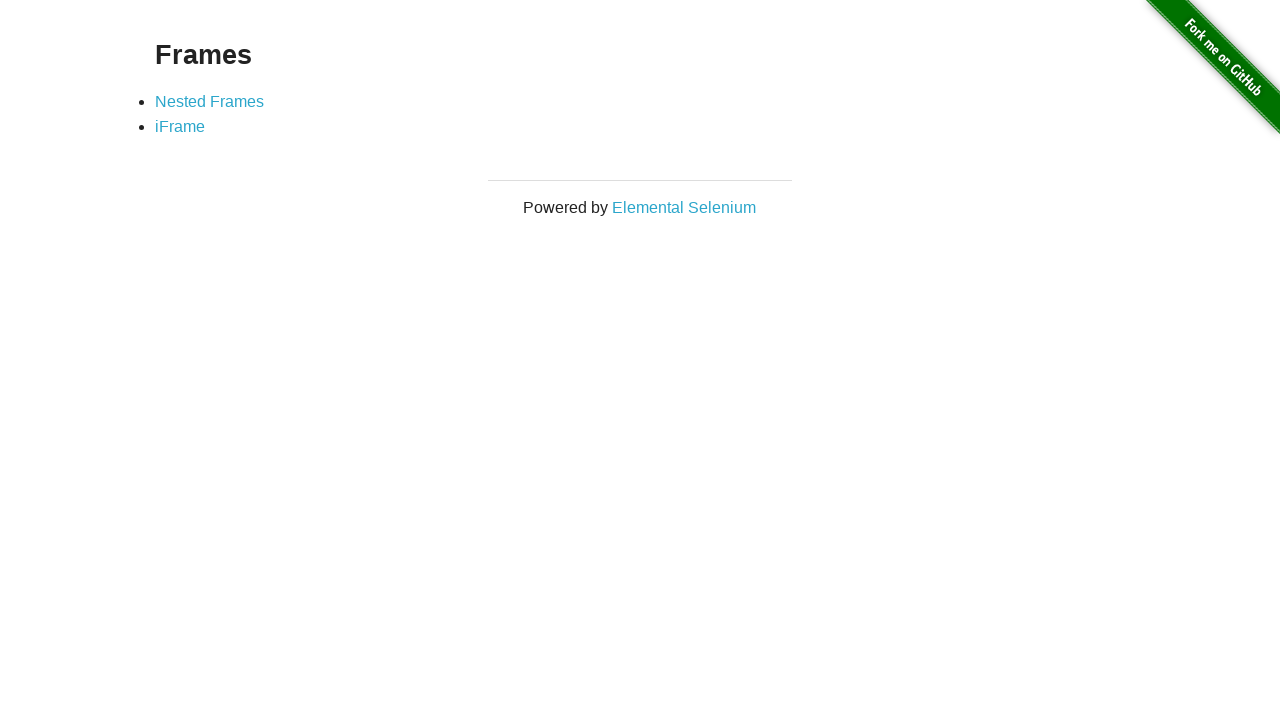

Clicked on Nested Frames link at (210, 101) on text=Nested Frames
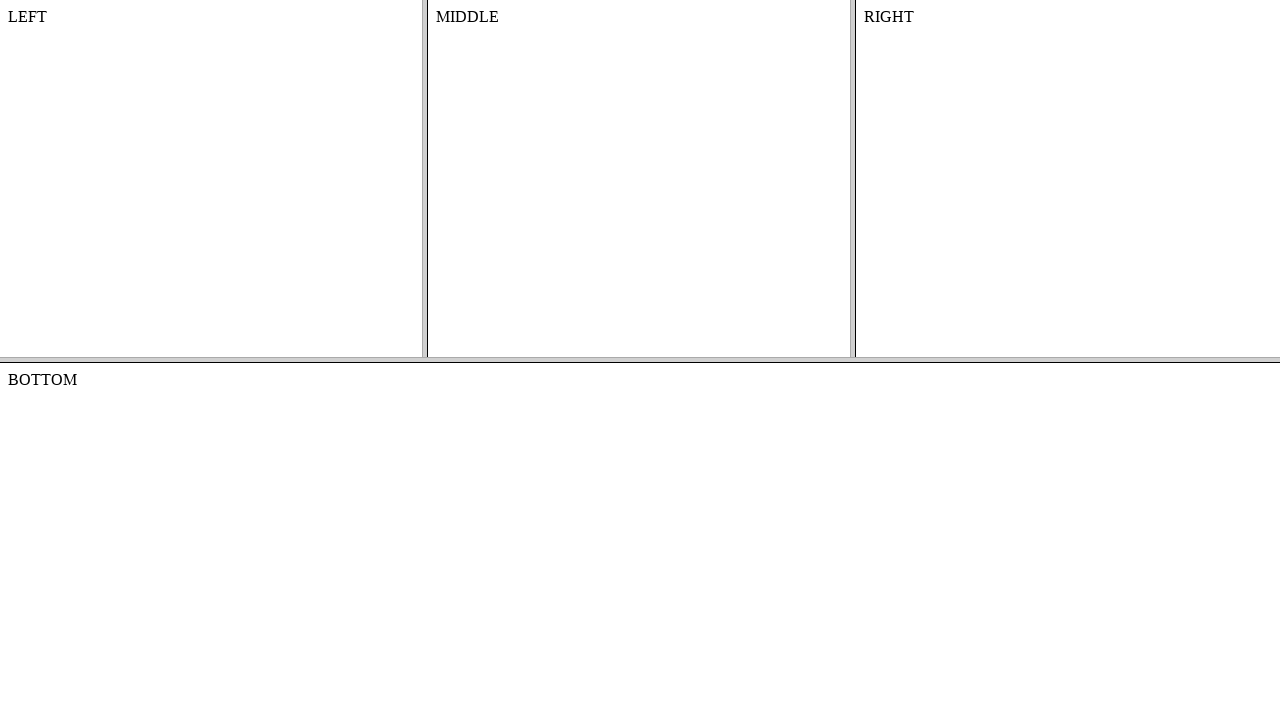

Located frame-top frame
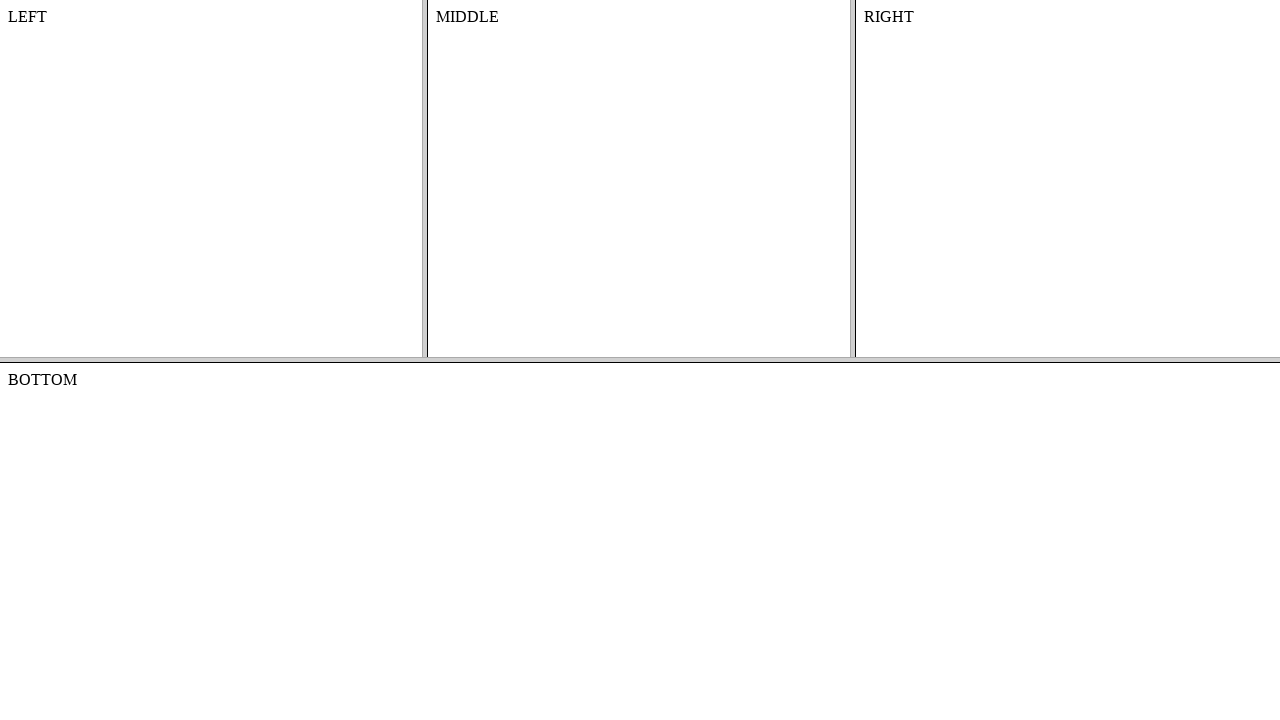

Located frame-left nested within frame-top
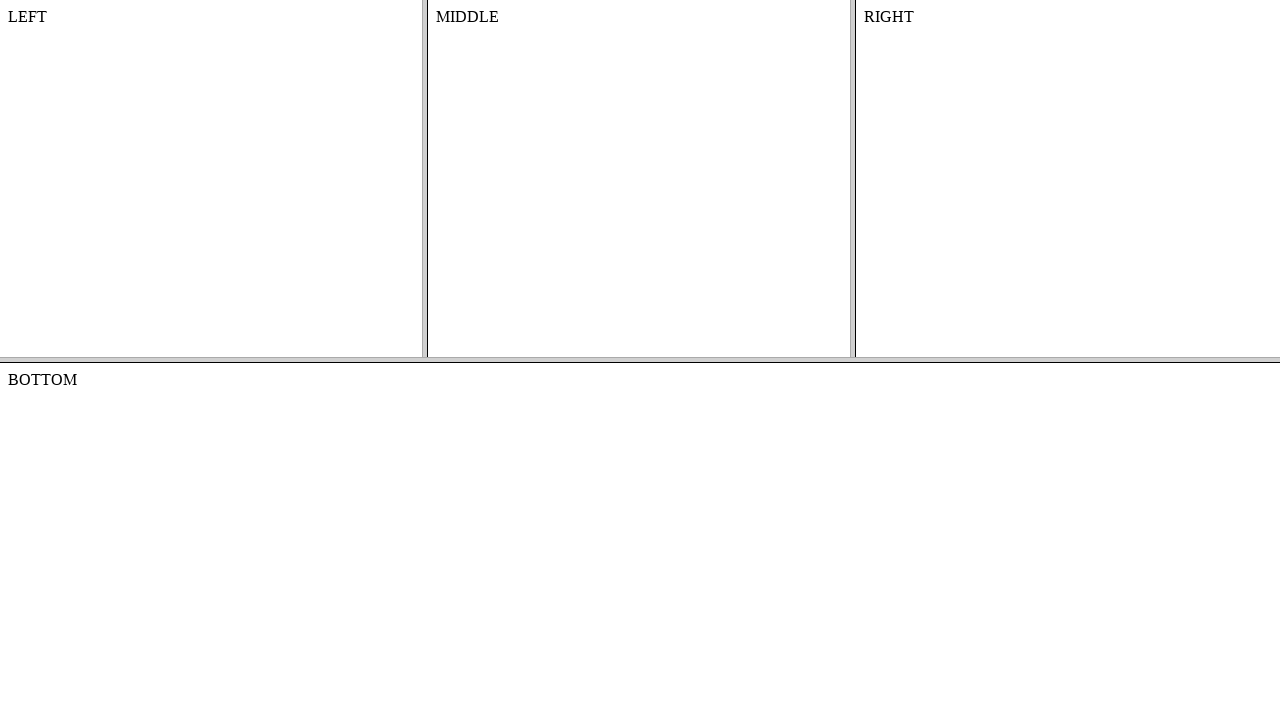

Extracted text content from frame-left
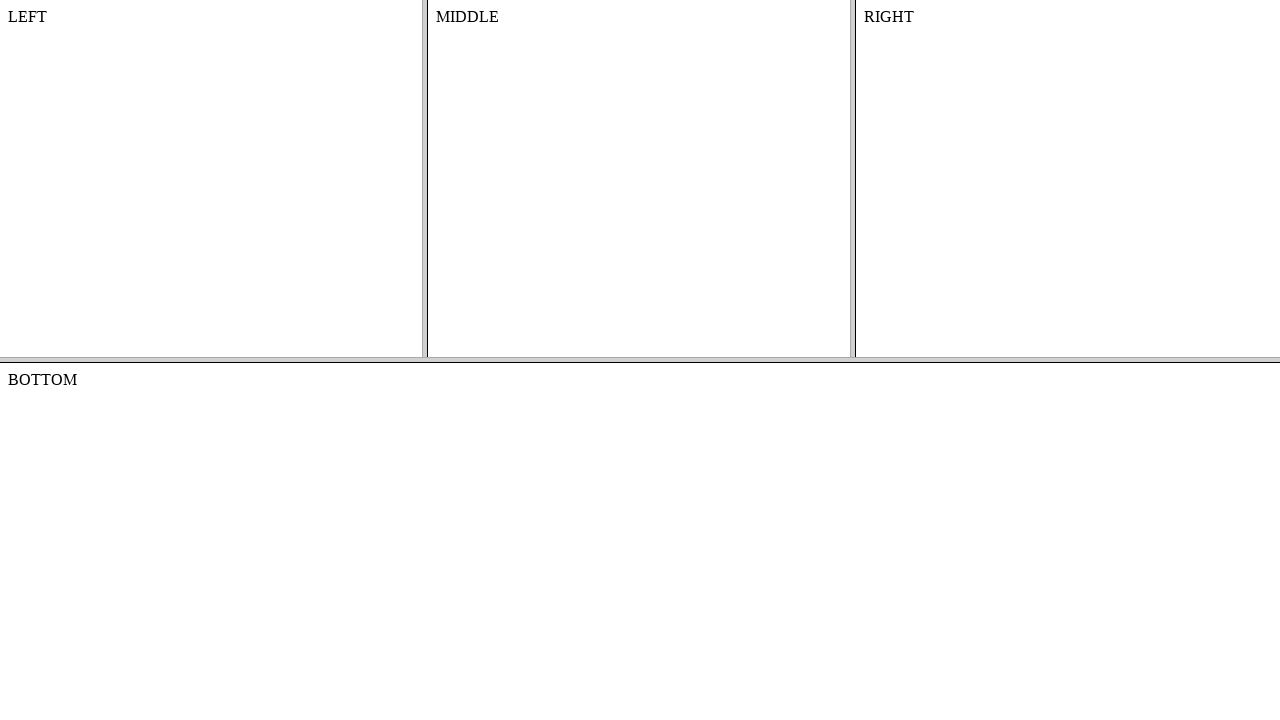

Verified 'LEFT' text is present in frame-left
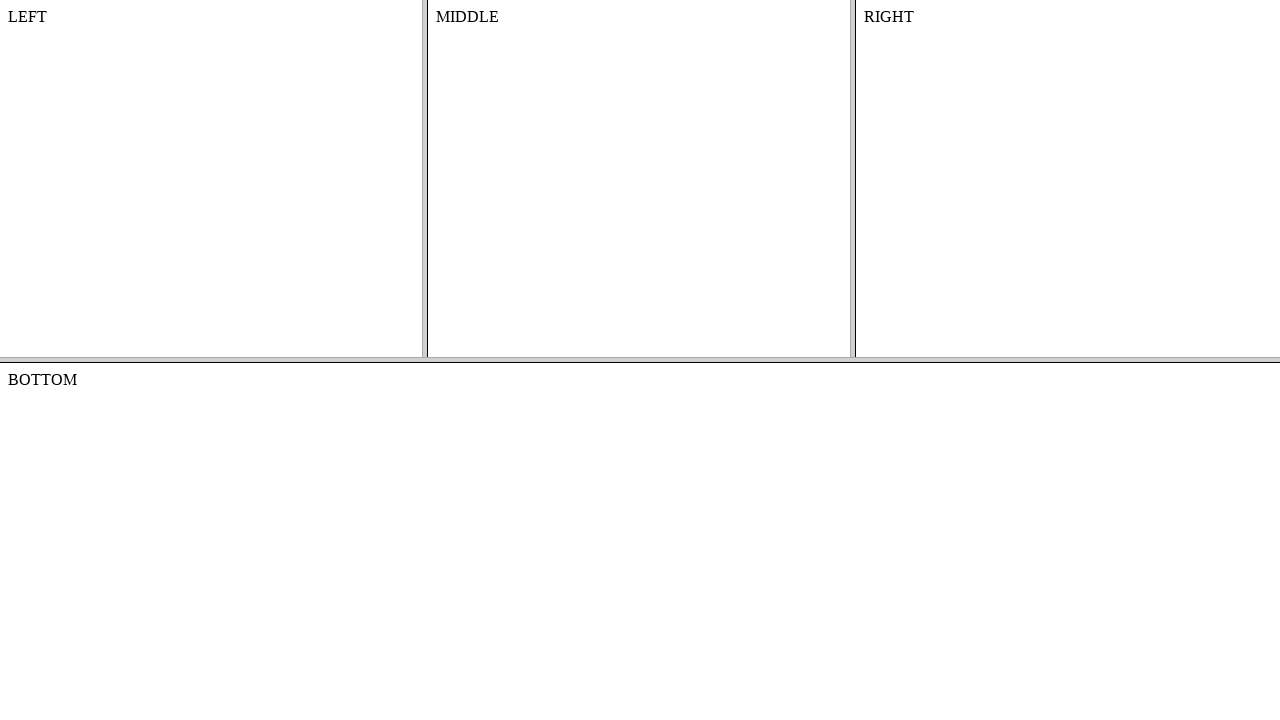

Located frame-bottom frame
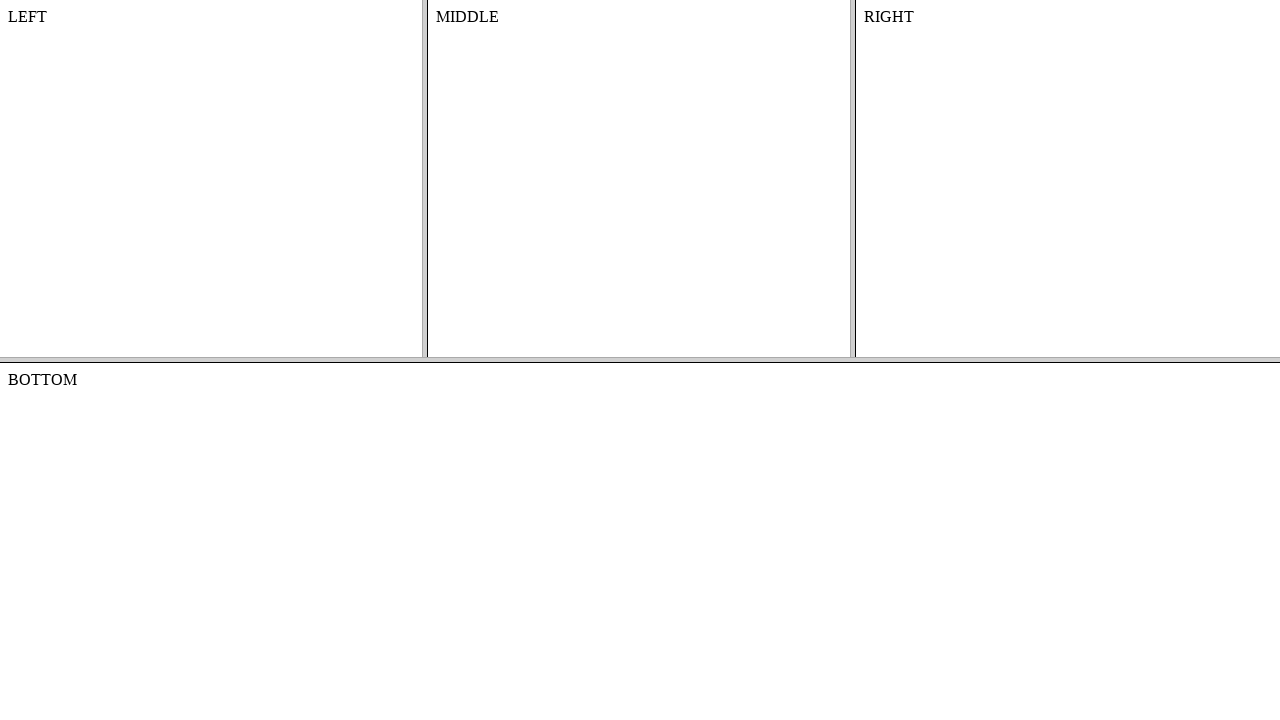

Extracted text content from frame-bottom
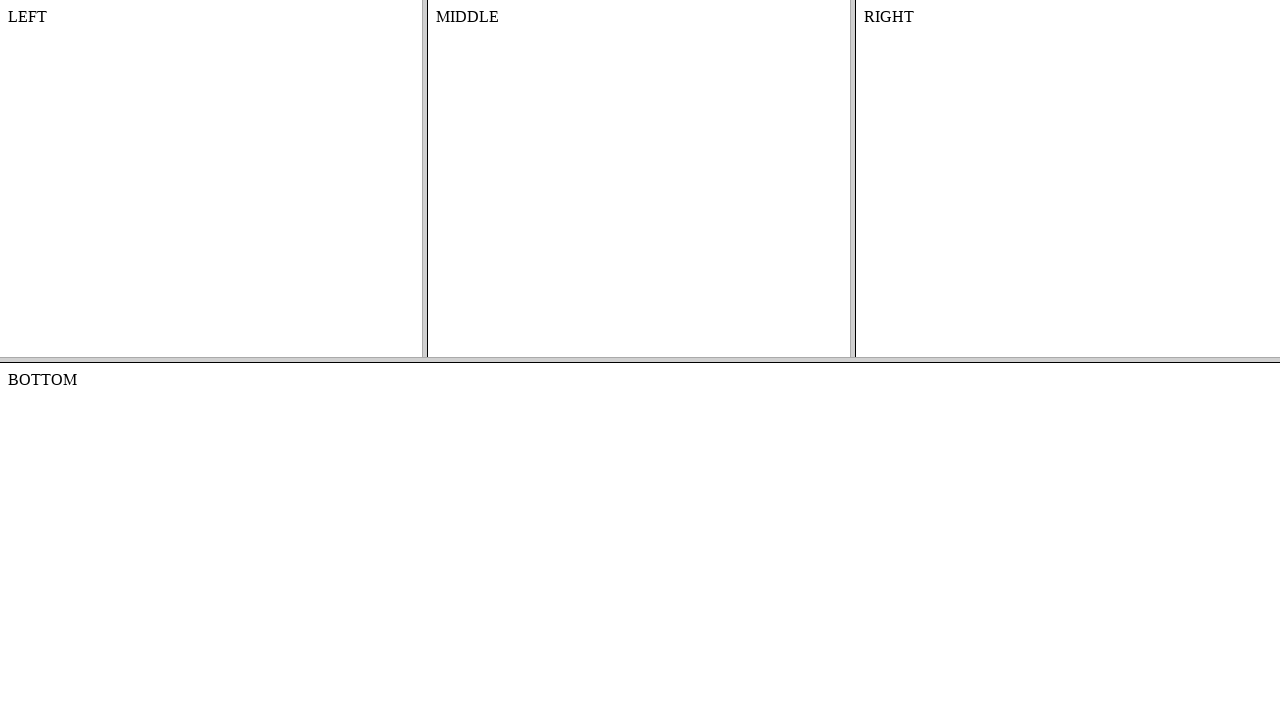

Verified 'BOTTOM' text is present in frame-bottom
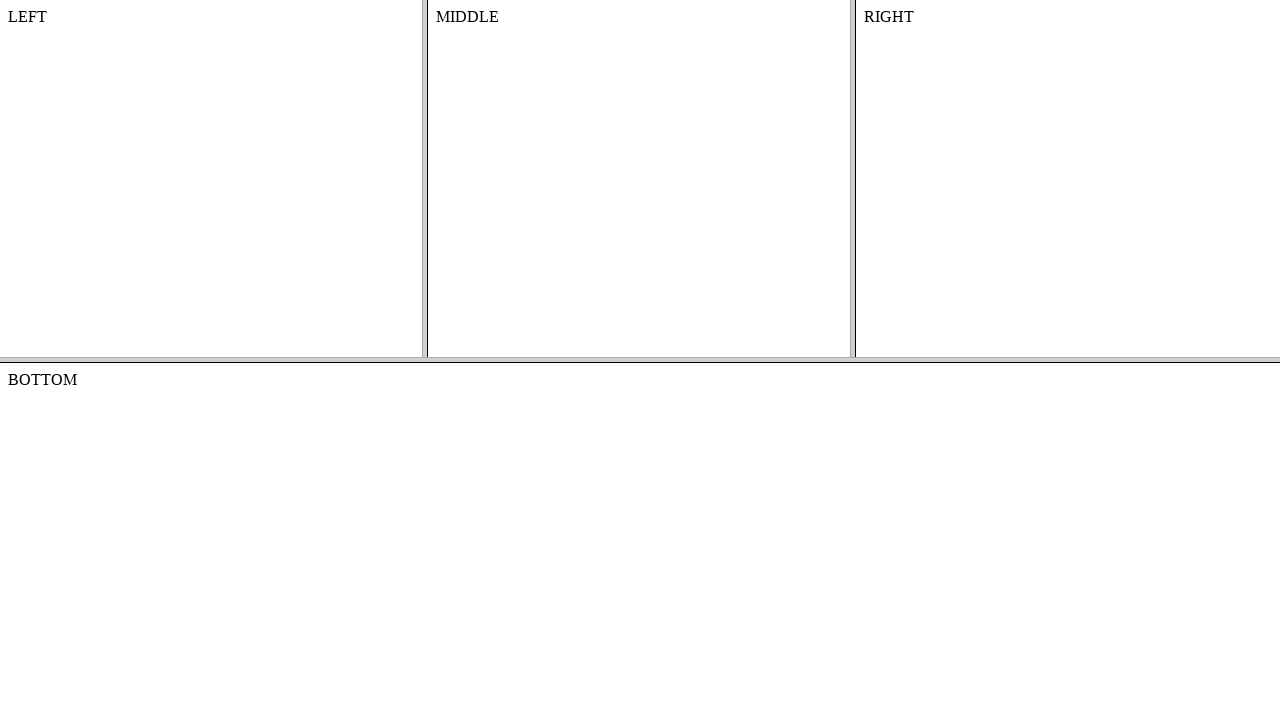

Located frame-right nested within frame-top
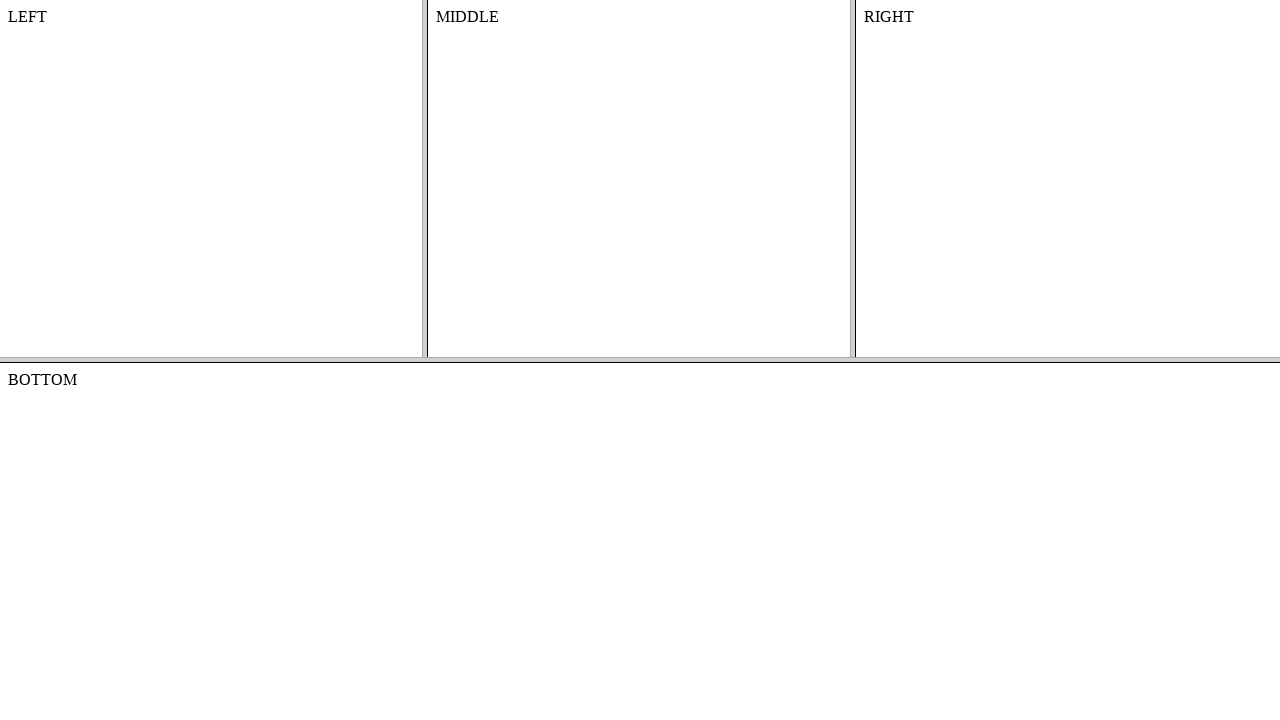

Extracted text content from frame-right
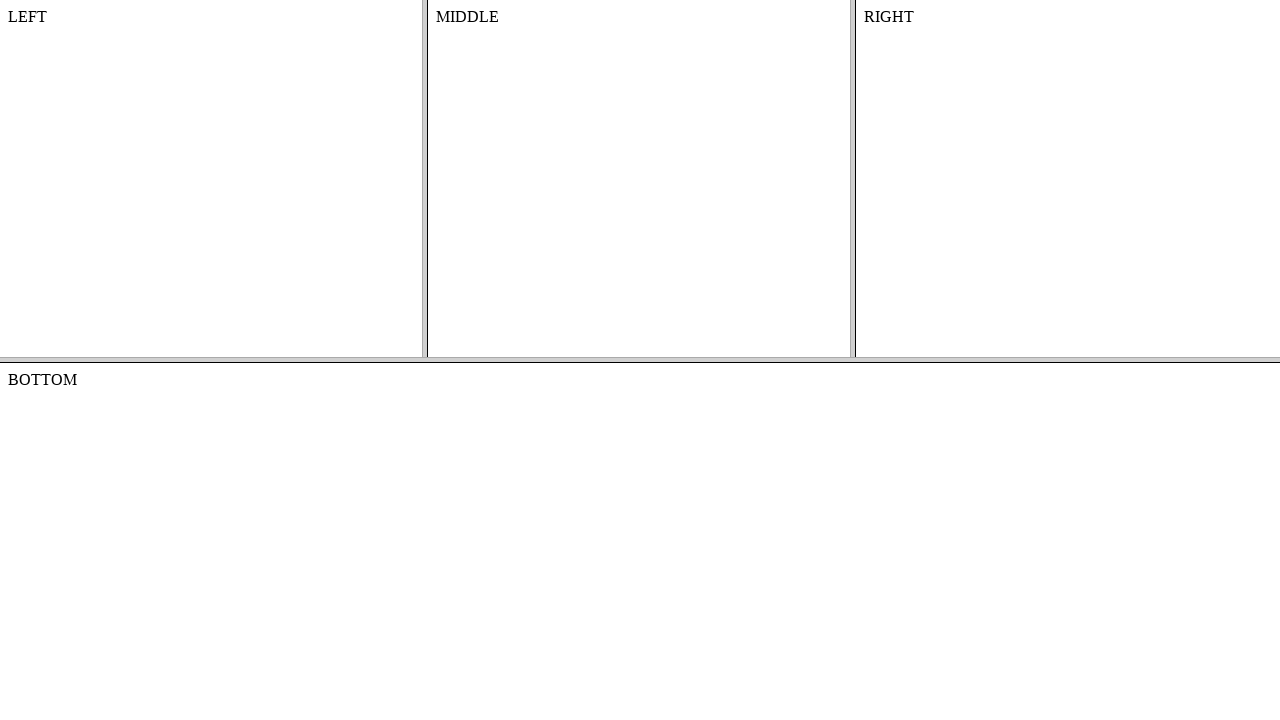

Verified 'RIGHT' text is present in frame-right
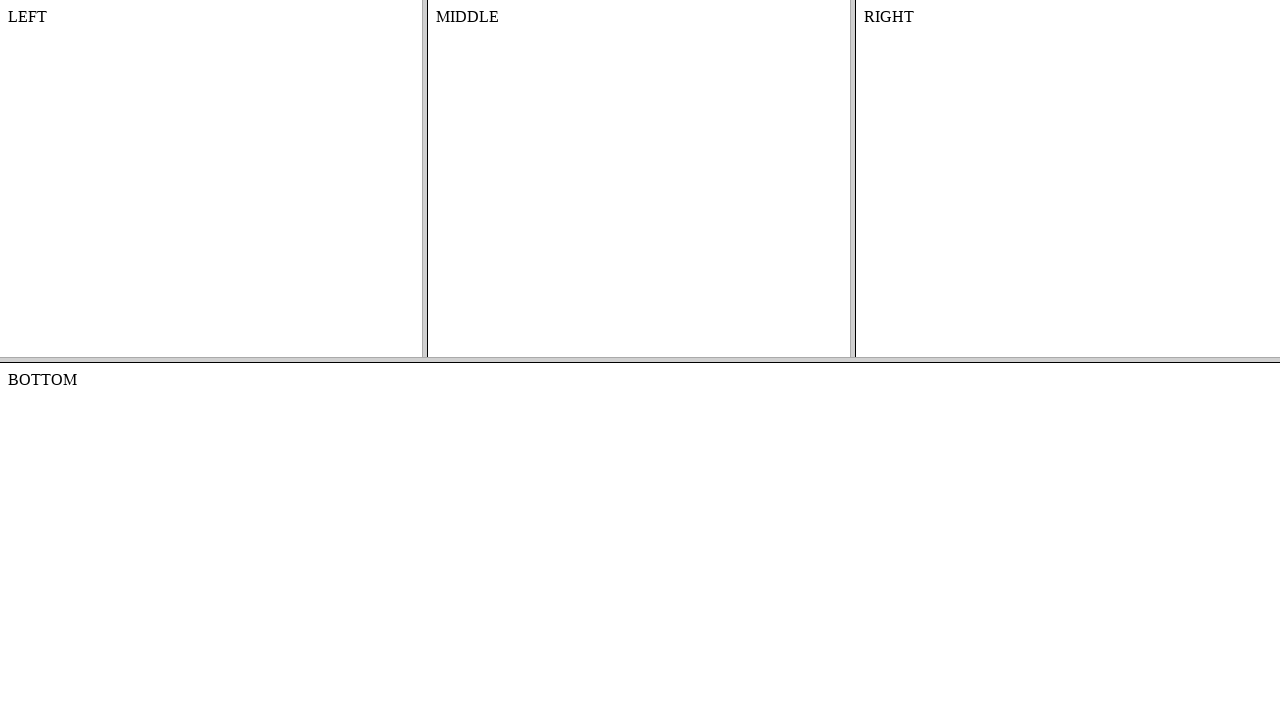

Located frame-middle nested within frame-top
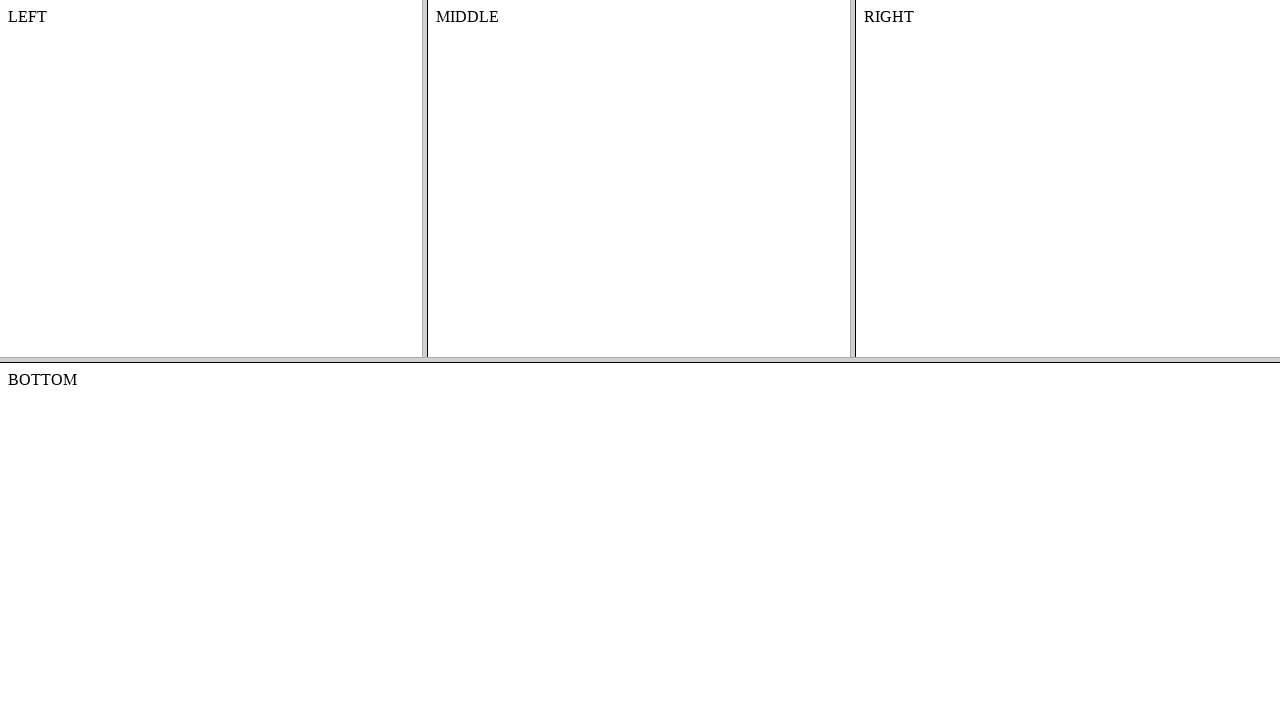

Extracted text content from frame-middle
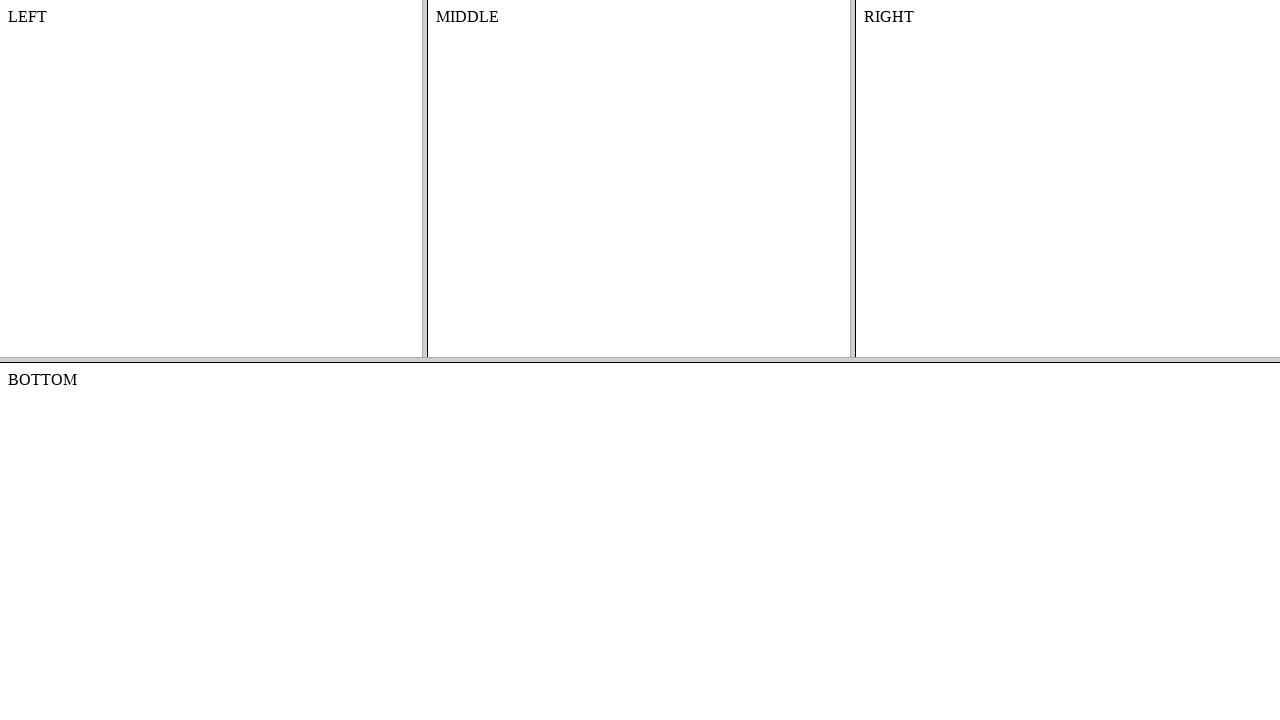

Verified 'MIDDLE' text is present in frame-middle
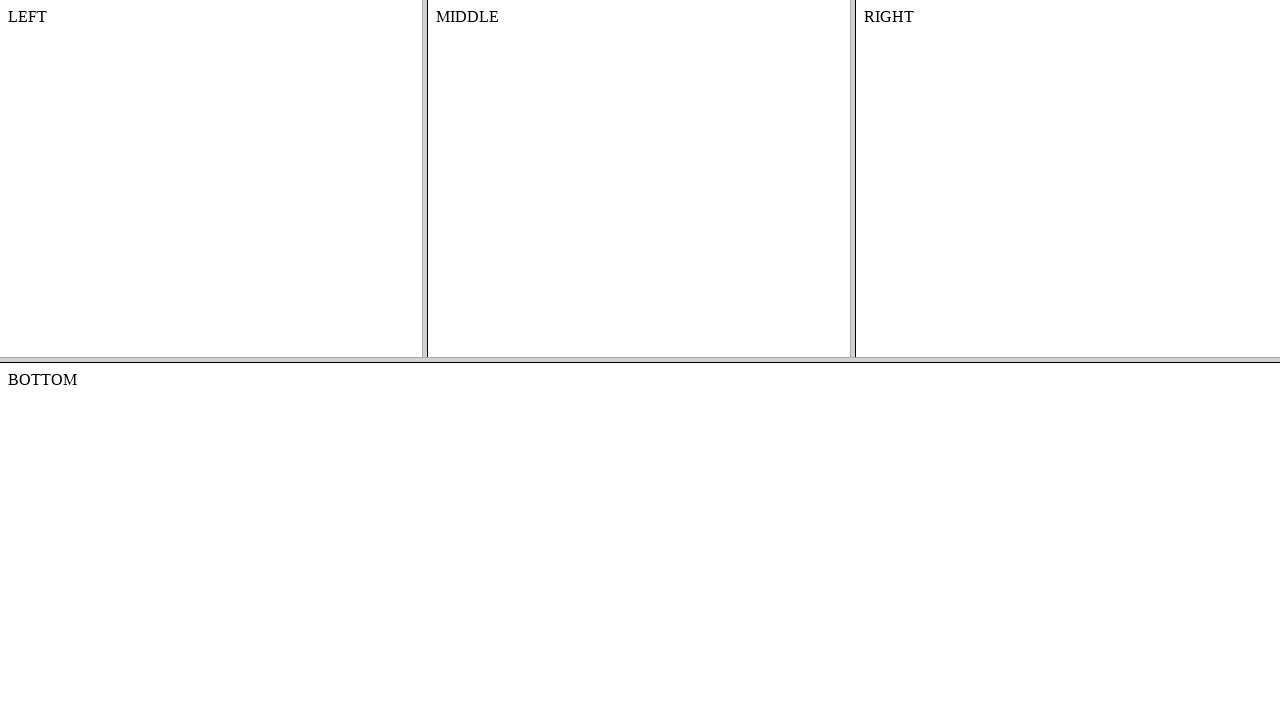

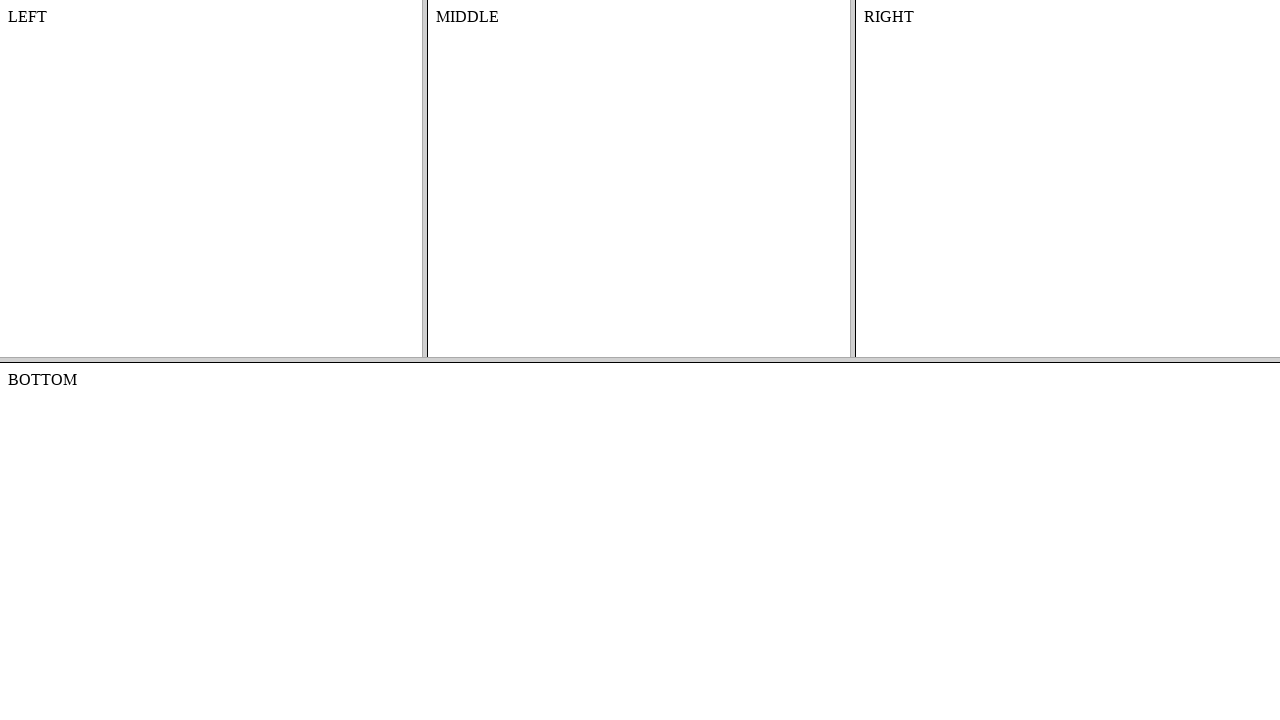